Navigates to OrangeHRM demo login page and clicks on the "OrangeHRM, Inc" link (typically a footer/branding link that opens the company website)

Starting URL: https://opensource-demo.orangehrmlive.com/web/index.php/auth/login

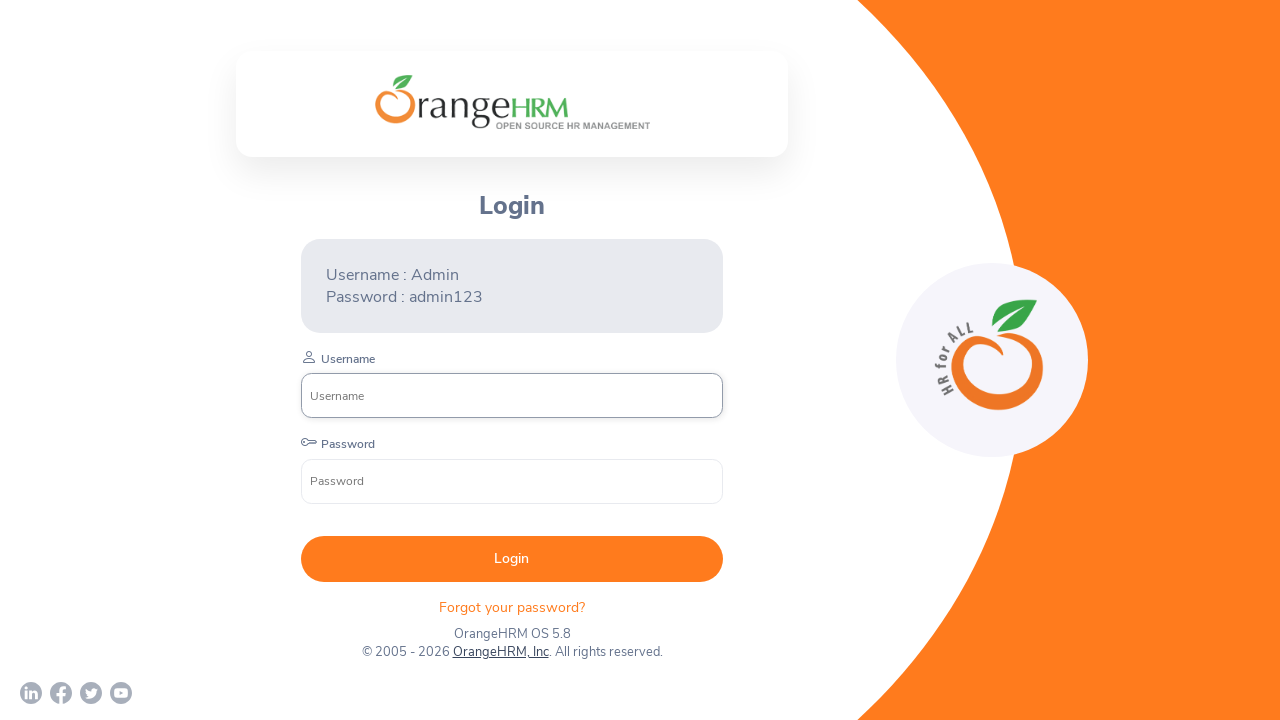

Waited for page to load (networkidle state reached)
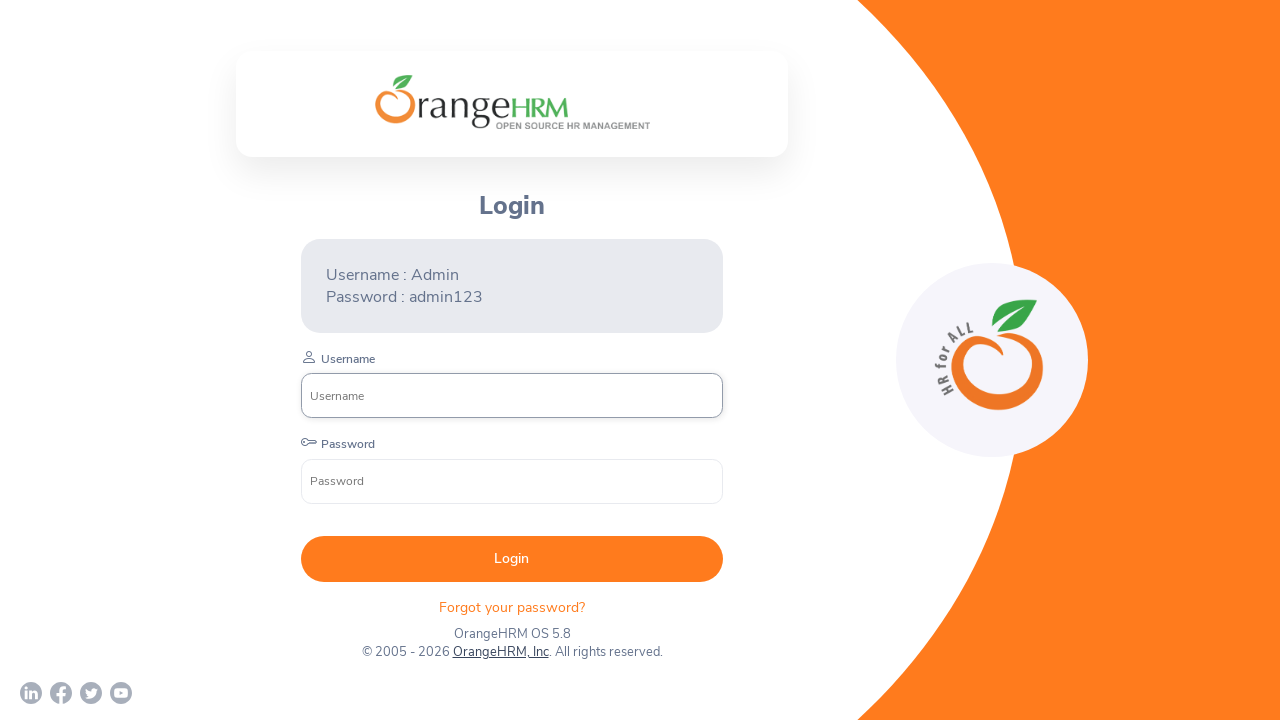

Clicked on the 'OrangeHRM, Inc' link at (500, 652) on text=OrangeHRM, Inc
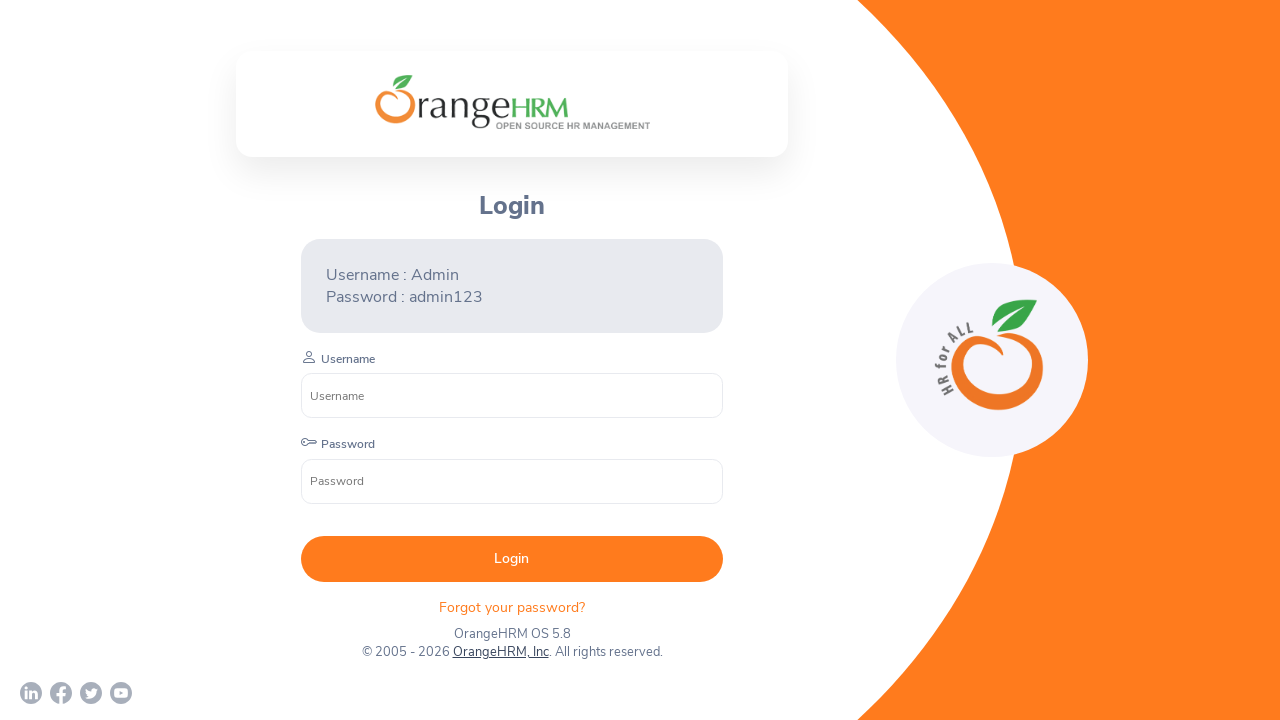

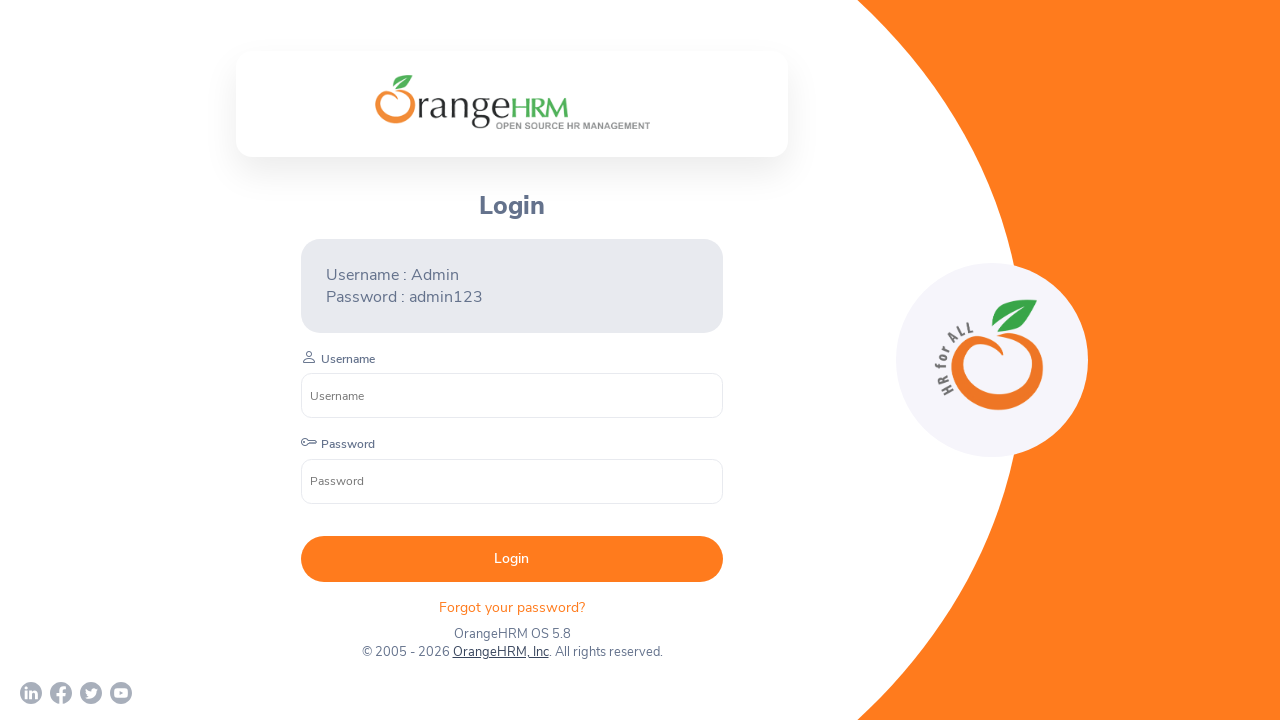